Tests dropdown interaction on OrangeHRM demo booking page by selecting different options from the Country dropdown (middle, last, and first elements)

Starting URL: https://www.orangehrm.com/en/book-a-free-demo

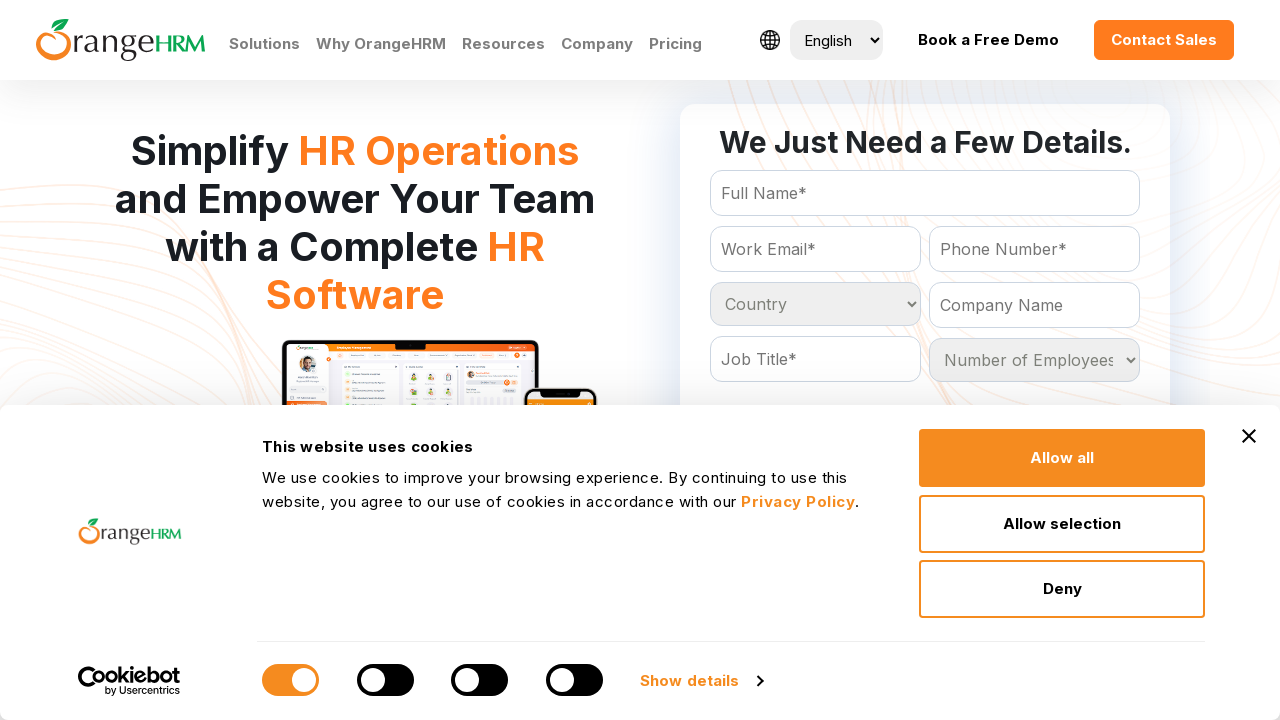

Waited for Country dropdown to be available
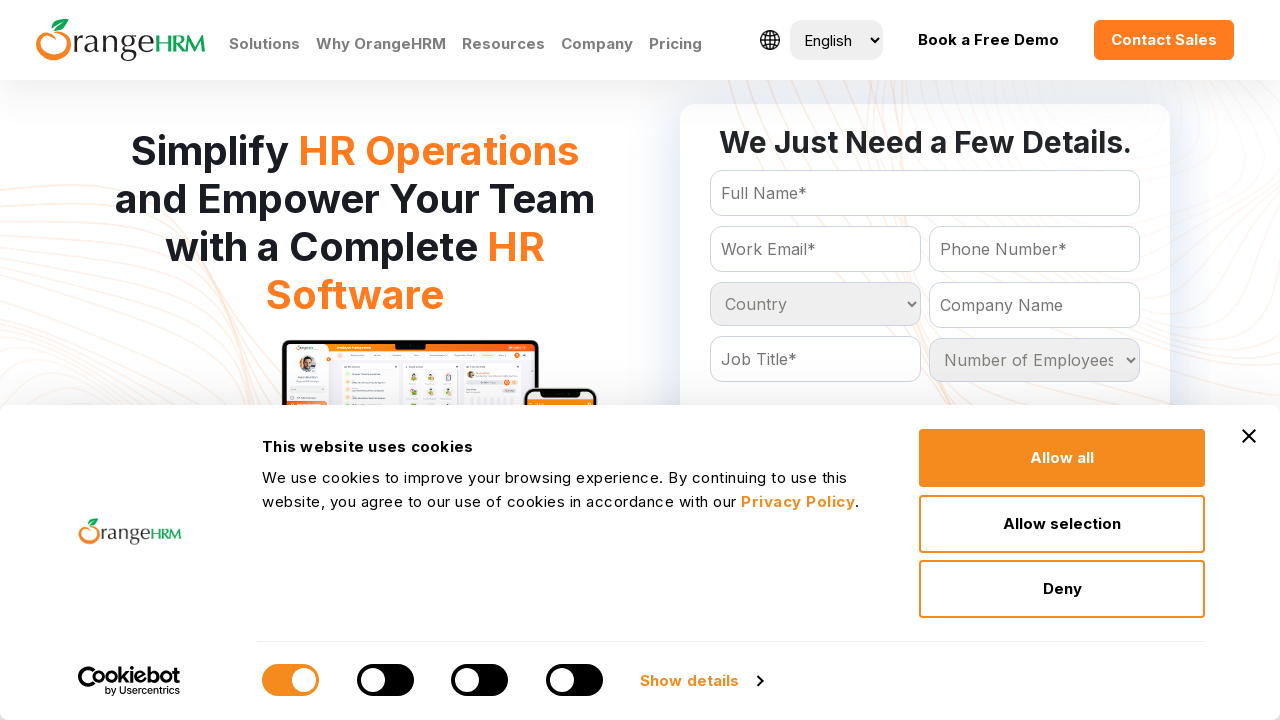

Located Country dropdown element
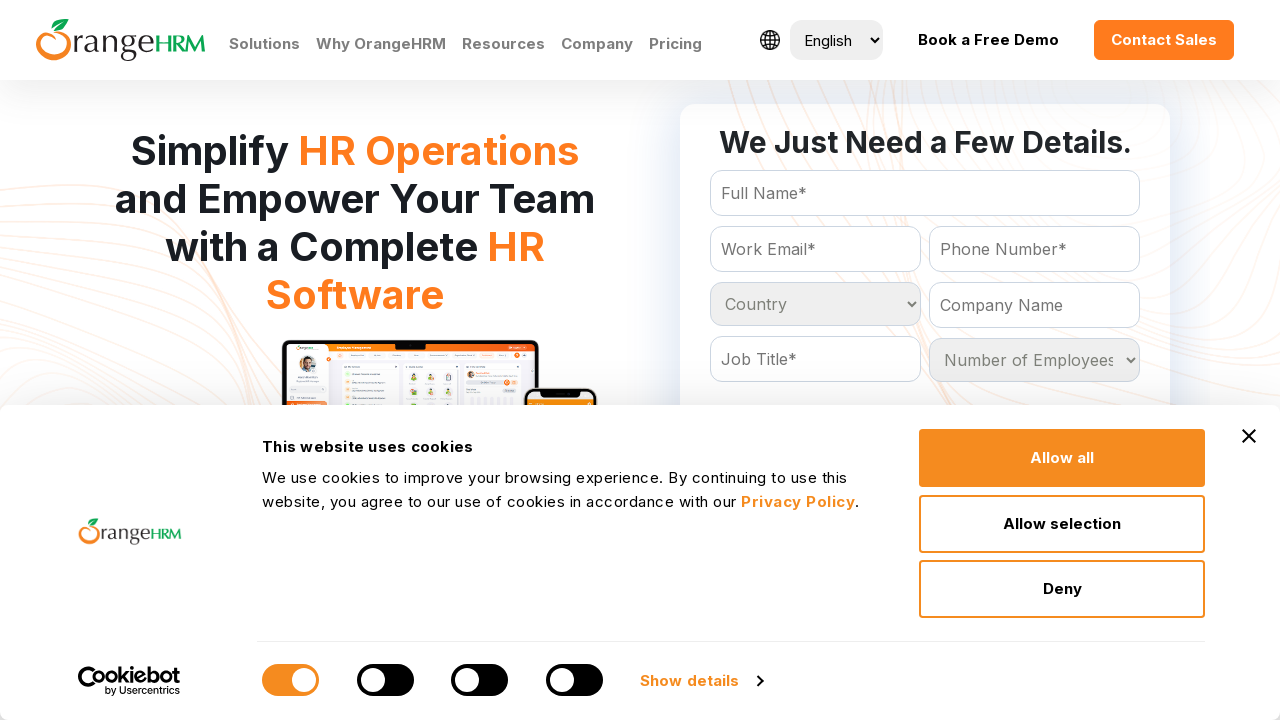

Retrieved all options from Country dropdown
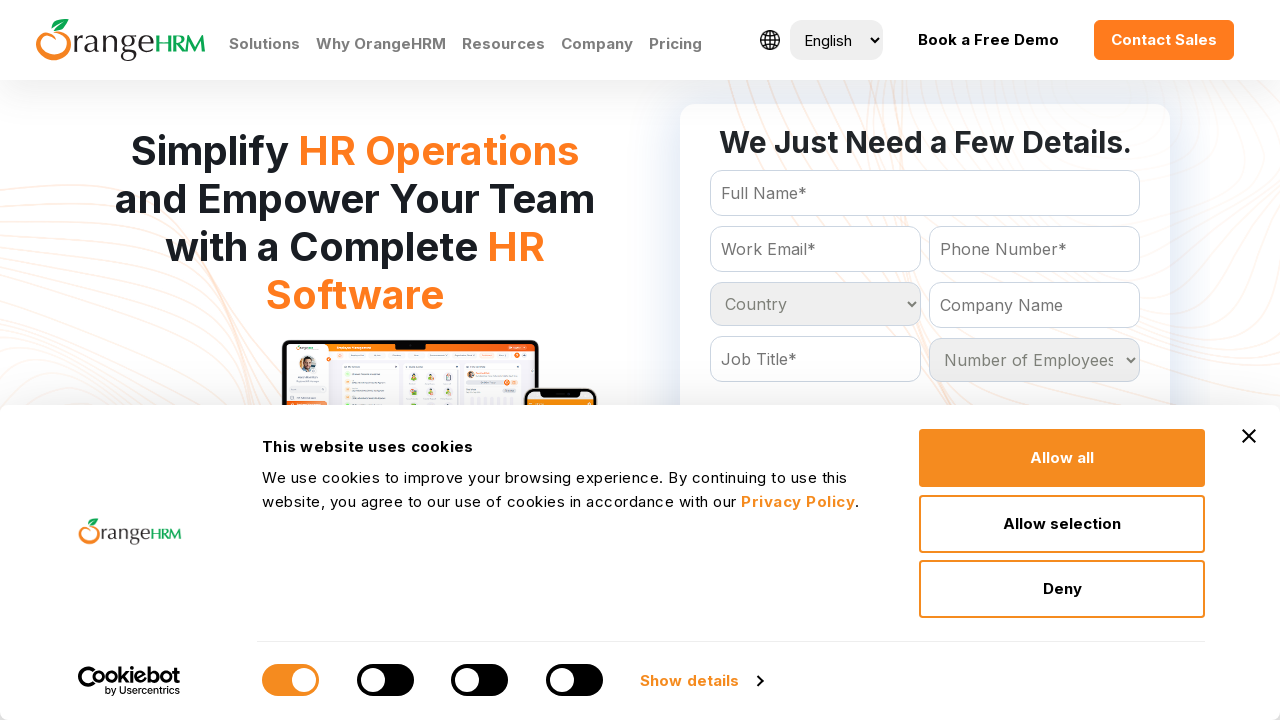

Counted 233 total options in dropdown
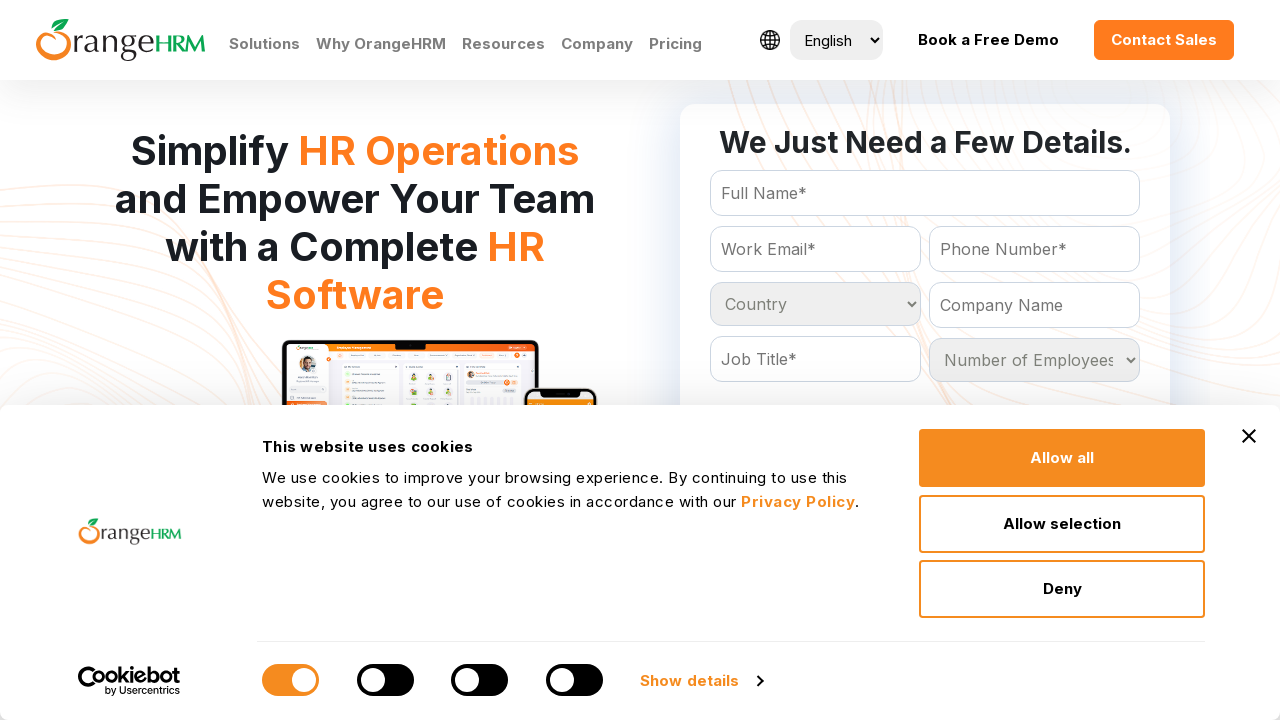

Calculated indices - middle: 116, last: 232, first: 1
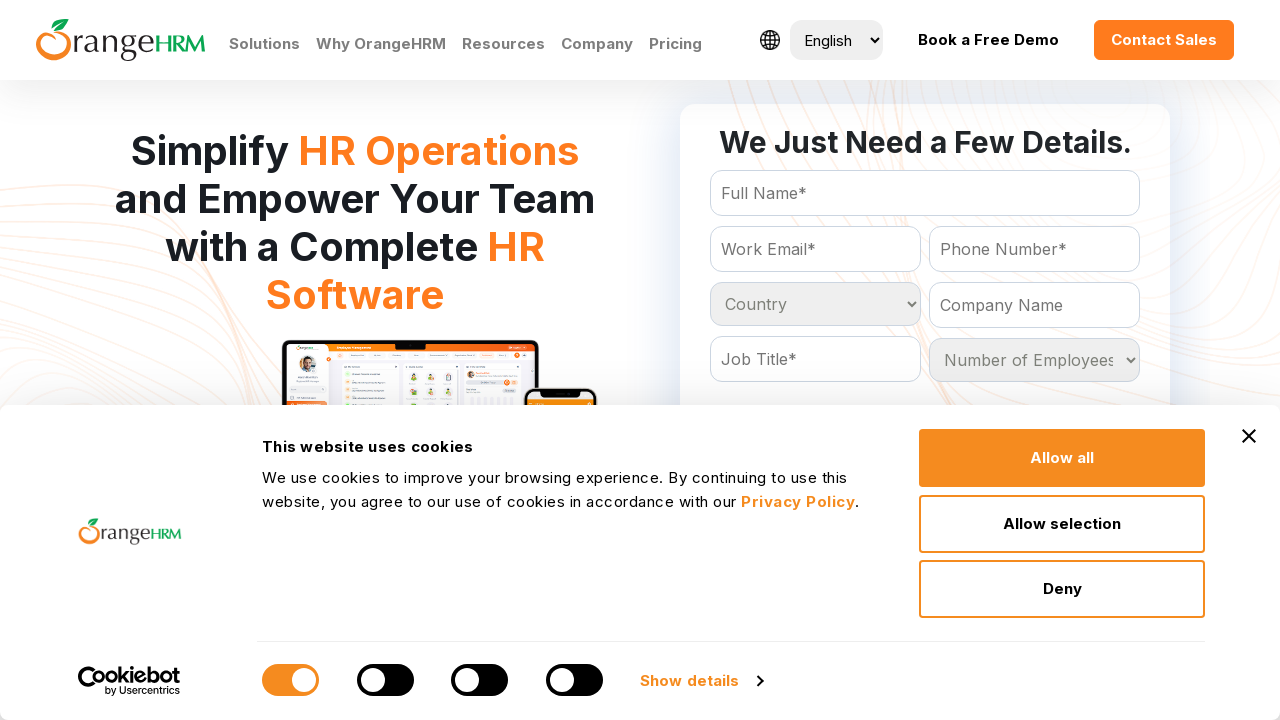

Selected middle option at index 116 from Country dropdown on #Form_getForm_Country
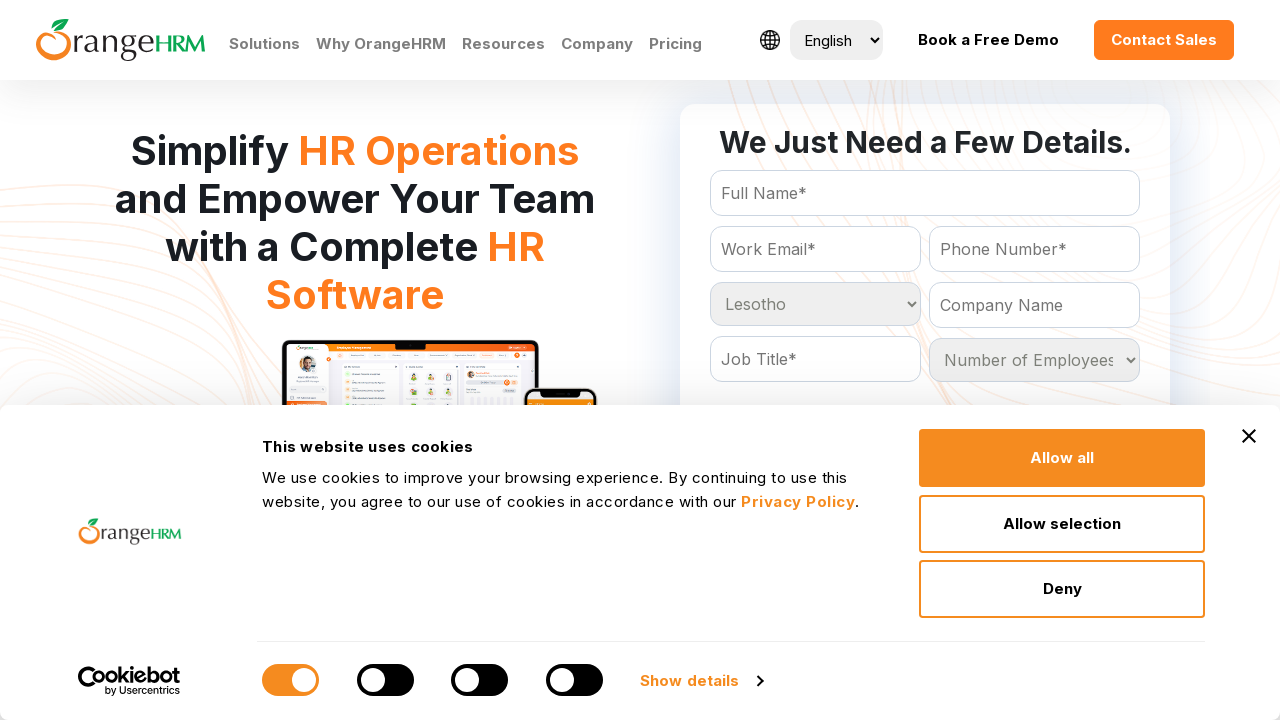

Selected last option at index 232 from Country dropdown on #Form_getForm_Country
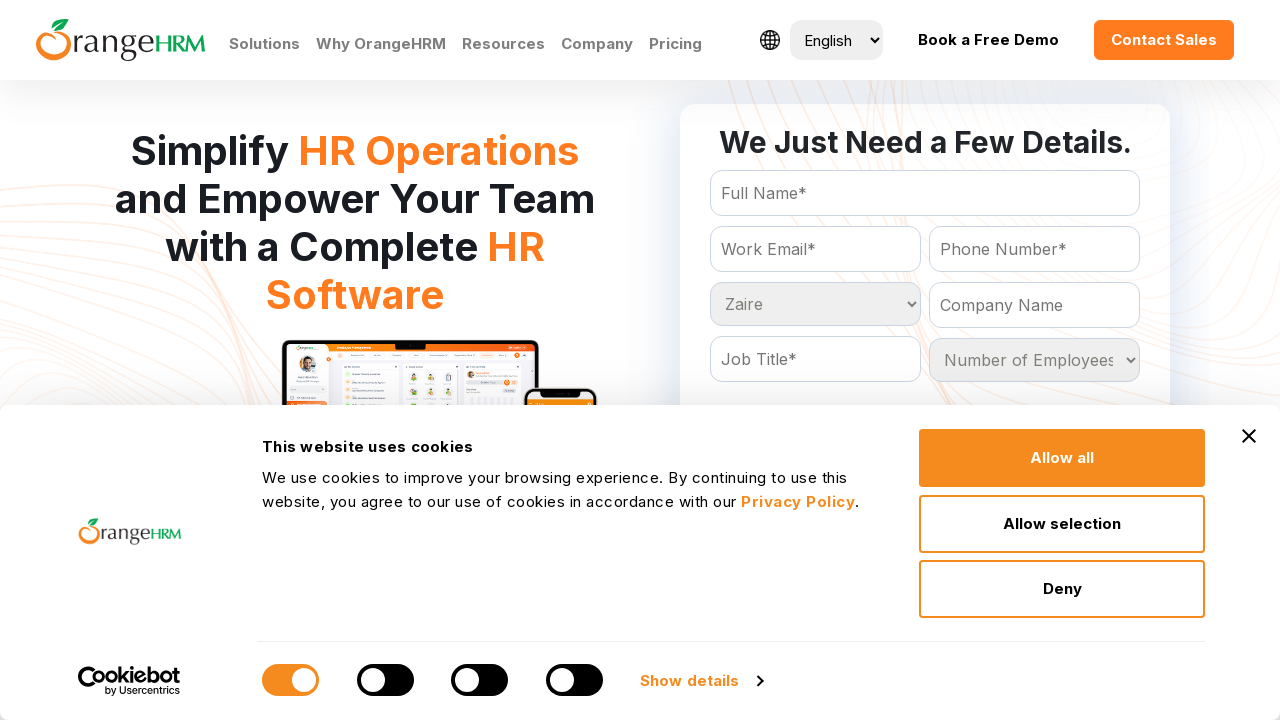

Selected first option at index 1 from Country dropdown on #Form_getForm_Country
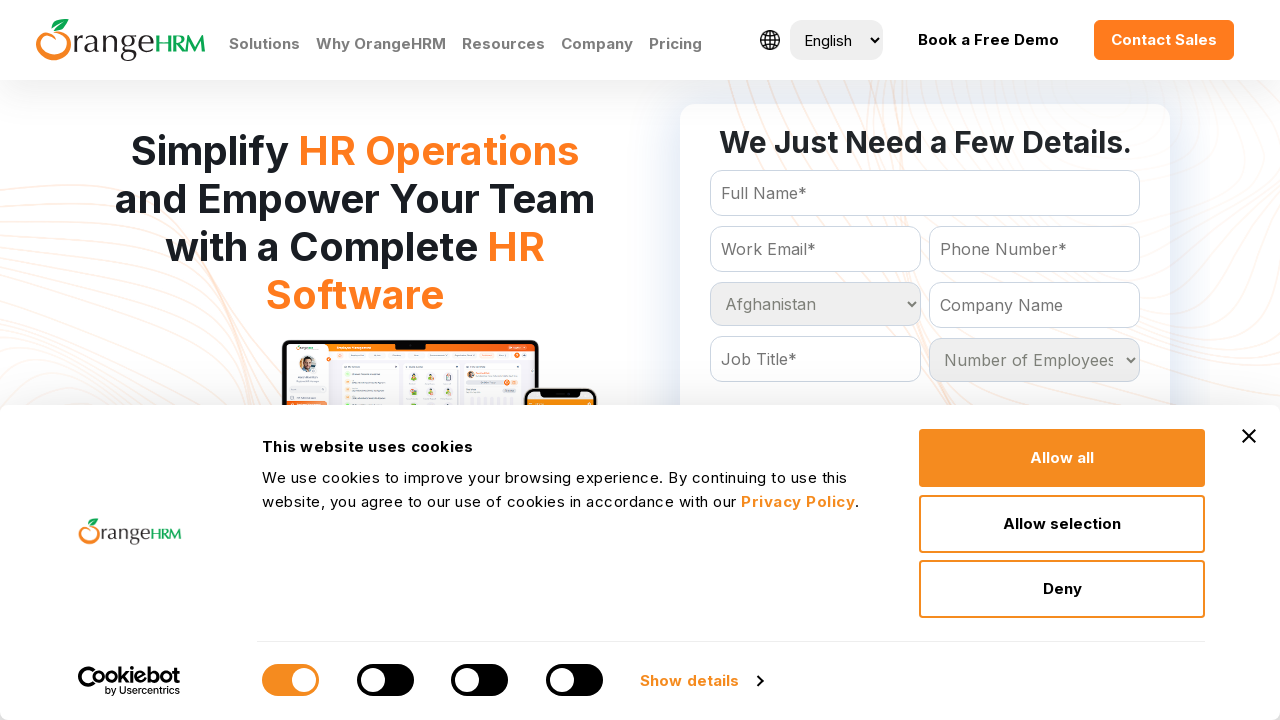

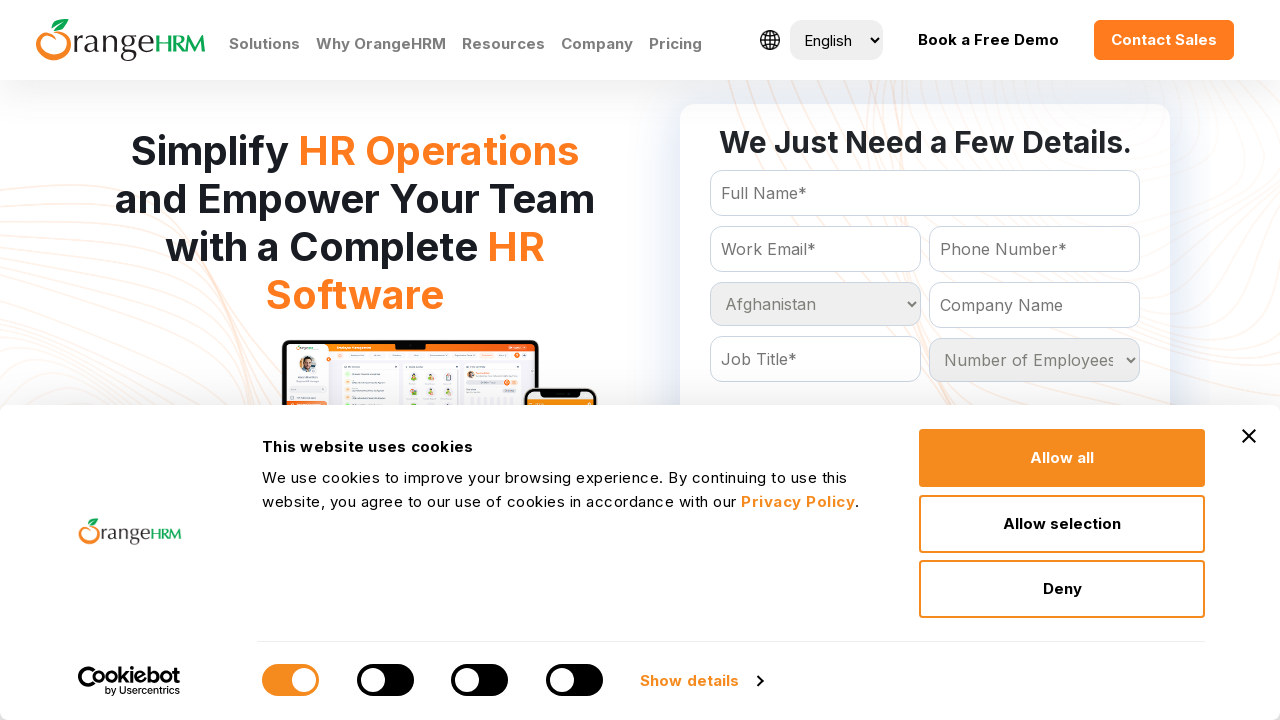